Tests dynamic loading functionality by clicking through two examples where elements are either hidden initially or rendered after the fact, waiting for "Hello World!" text to appear in both cases

Starting URL: https://the-internet.herokuapp.com/

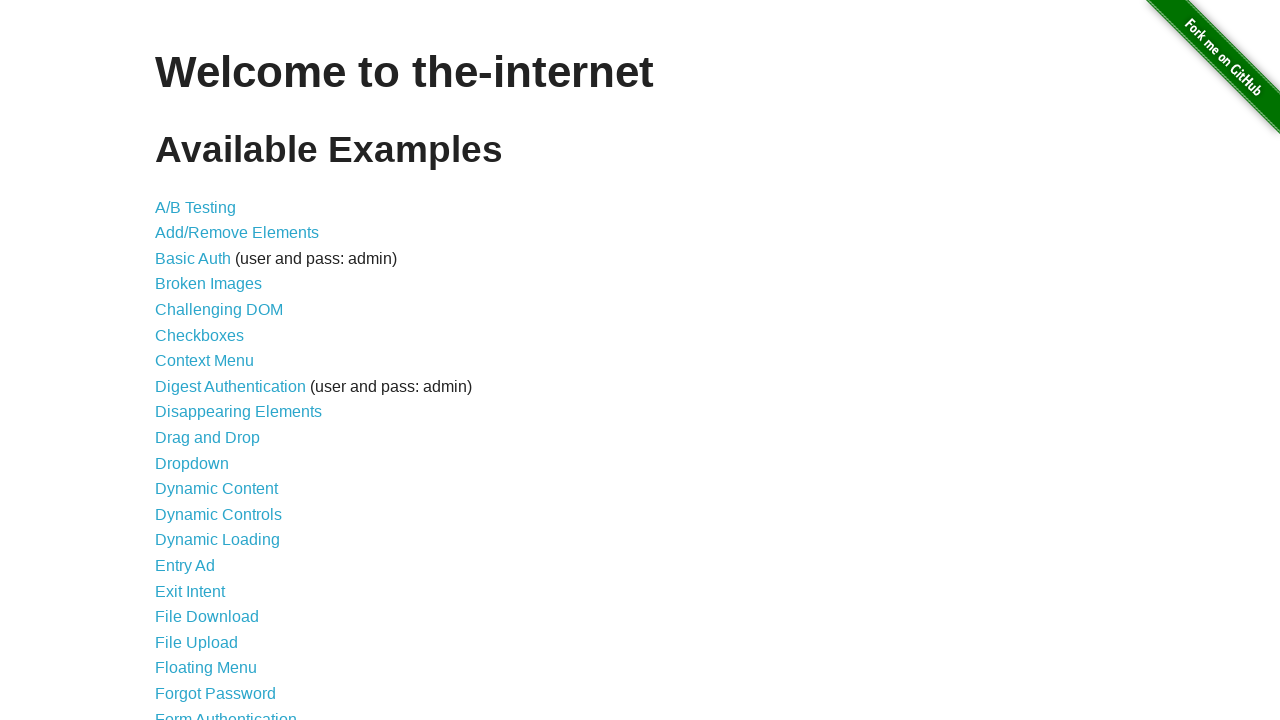

Clicked on Dynamic Loading link at (218, 540) on text=Dynamic Loading
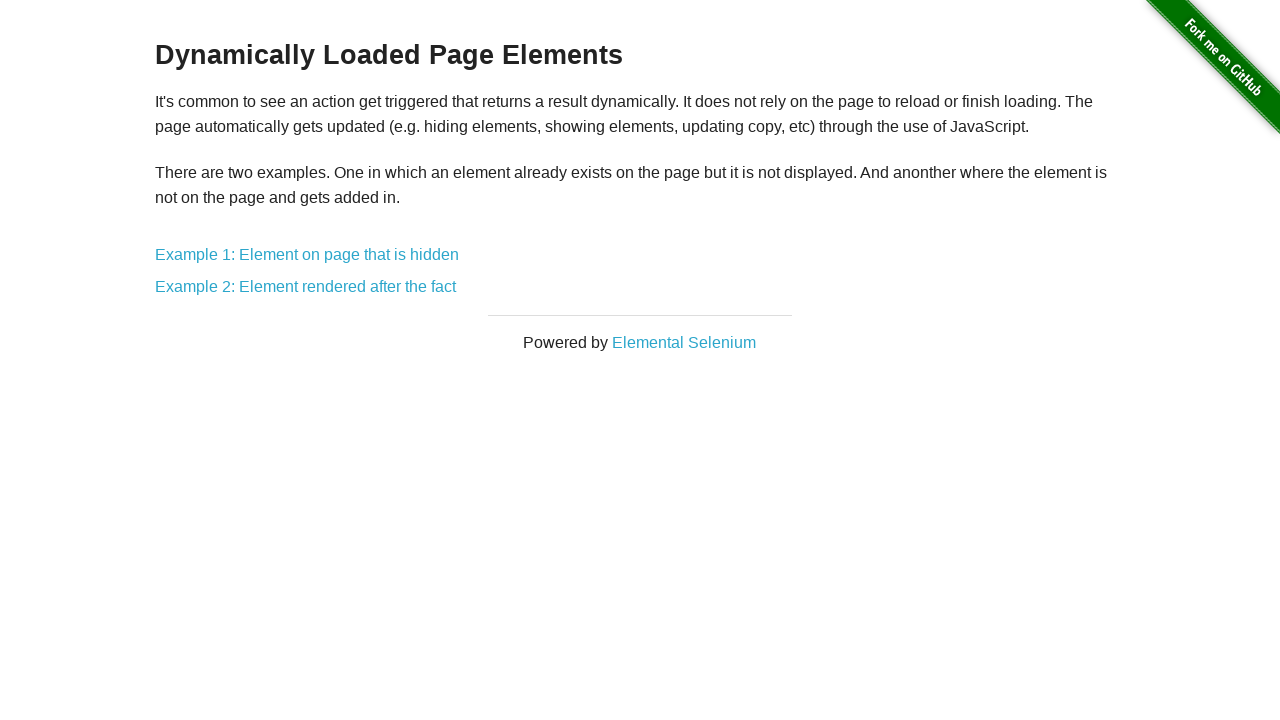

Clicked on Example 1: Element on page that is hidden at (307, 255) on text=Example 1: Element on page that is hidden
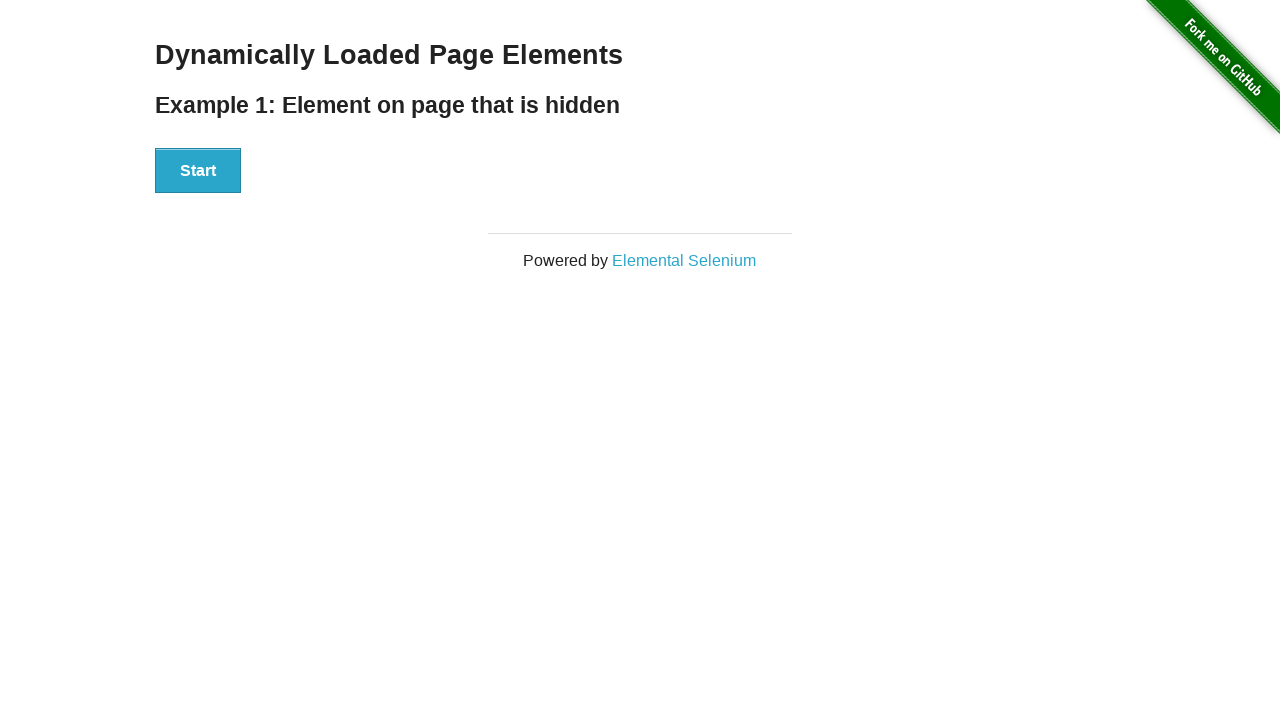

Clicked Start button for Example 1 at (198, 171) on button:text('Start')
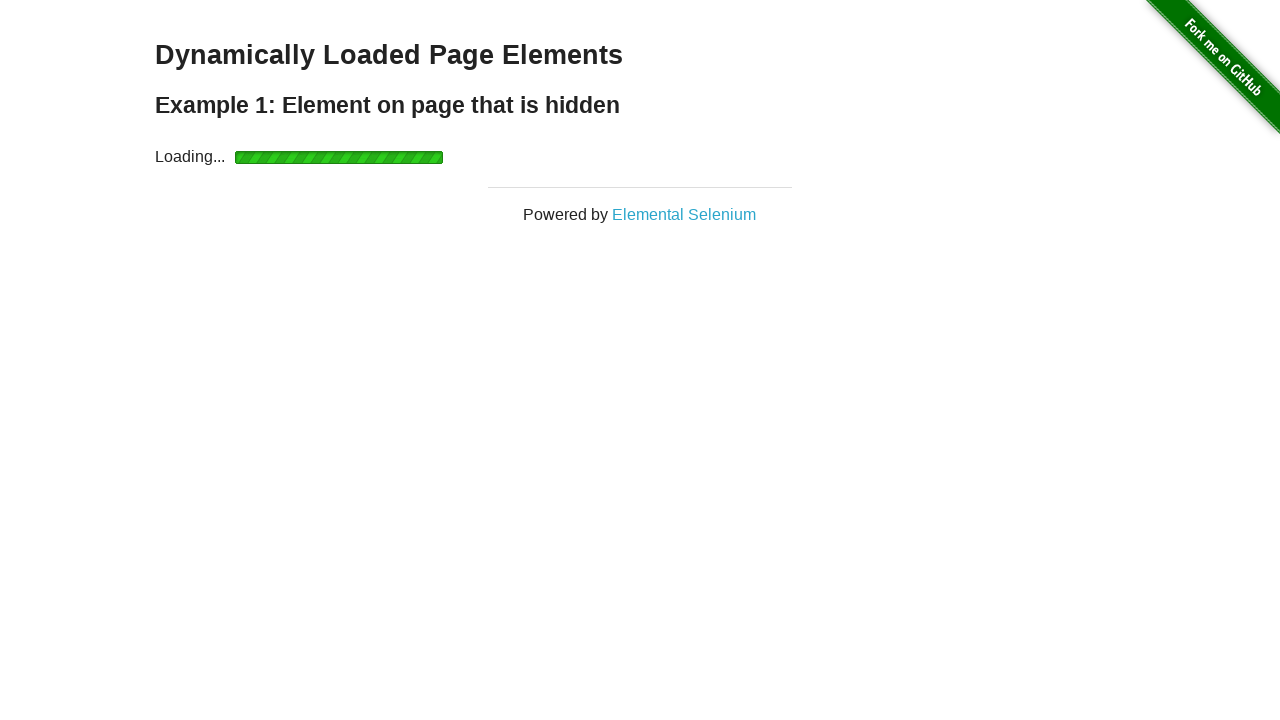

Hello World! text appeared in Example 1
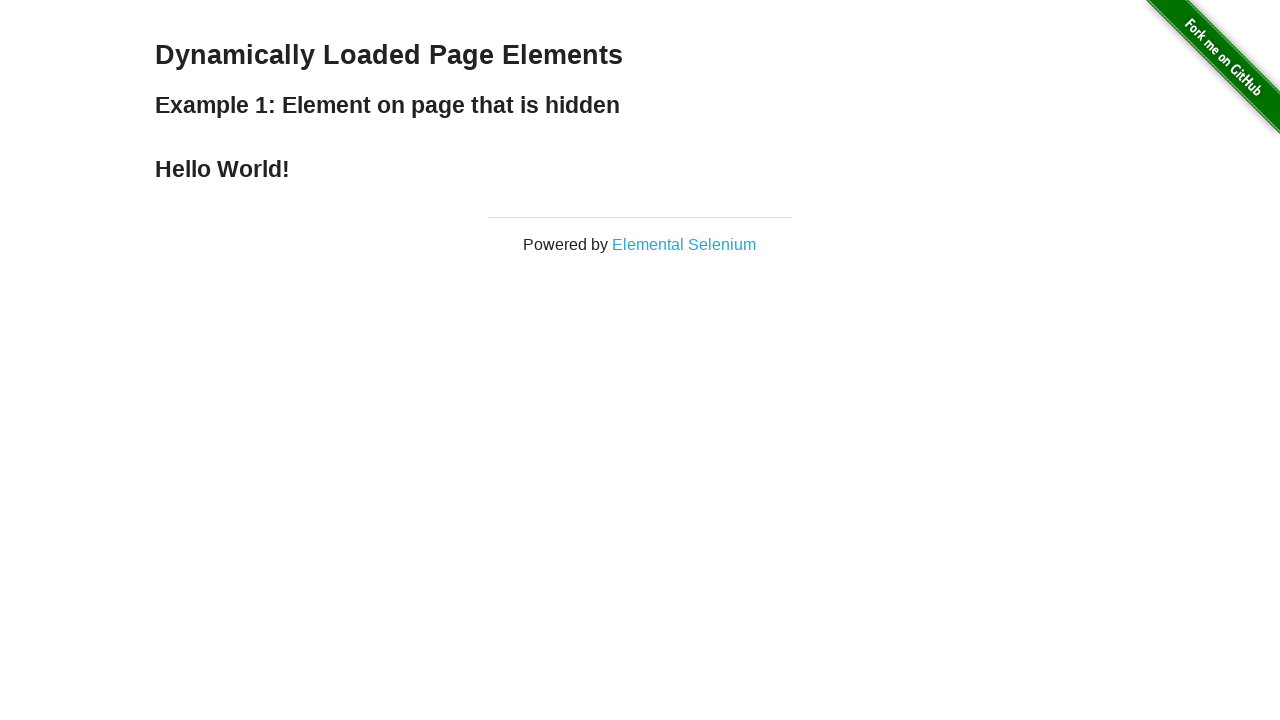

Navigated back to Dynamic Loading examples page
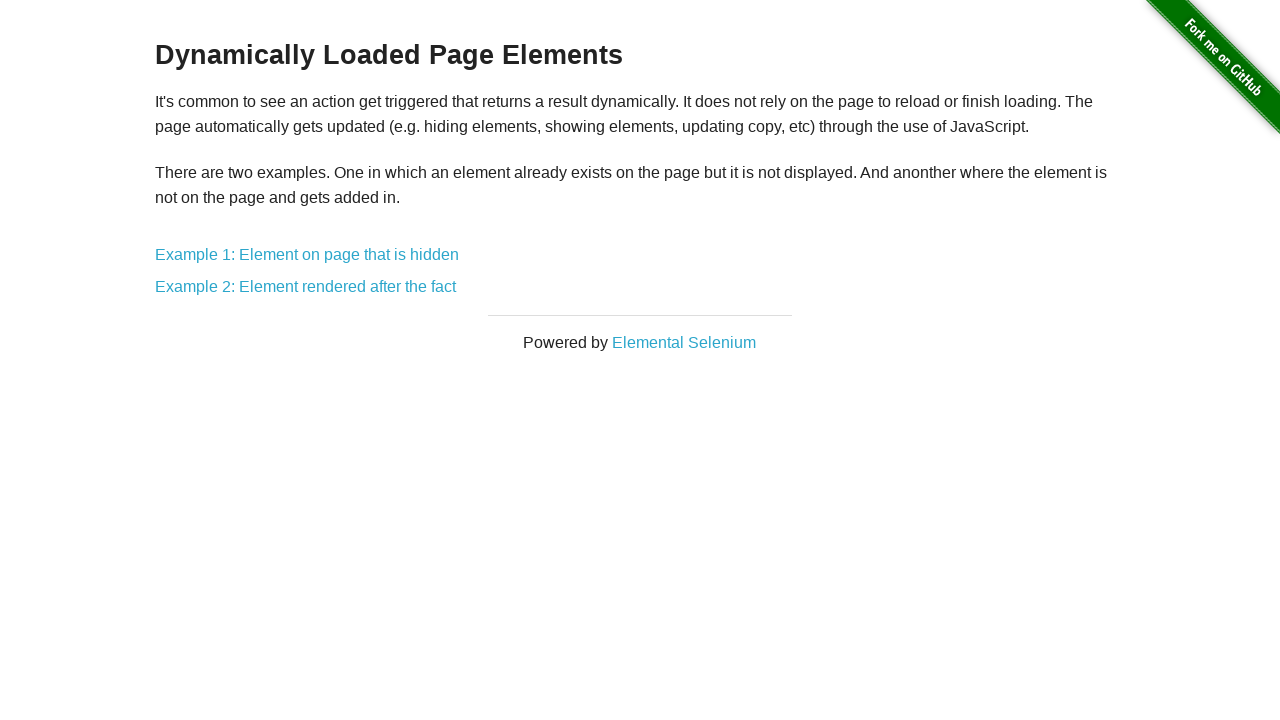

Clicked on Example 2: Element rendered after the fact at (306, 287) on text=Example 2: Element rendered after the fact
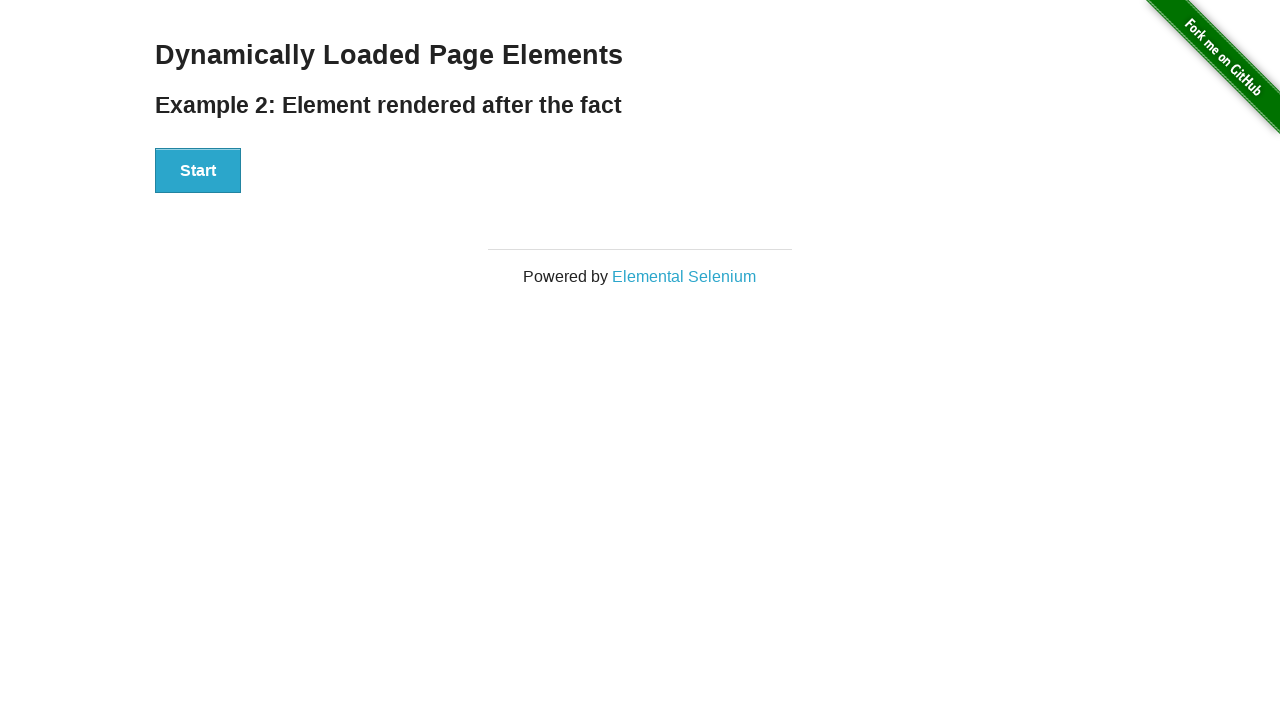

Clicked Start button for Example 2 at (198, 171) on button:text('Start')
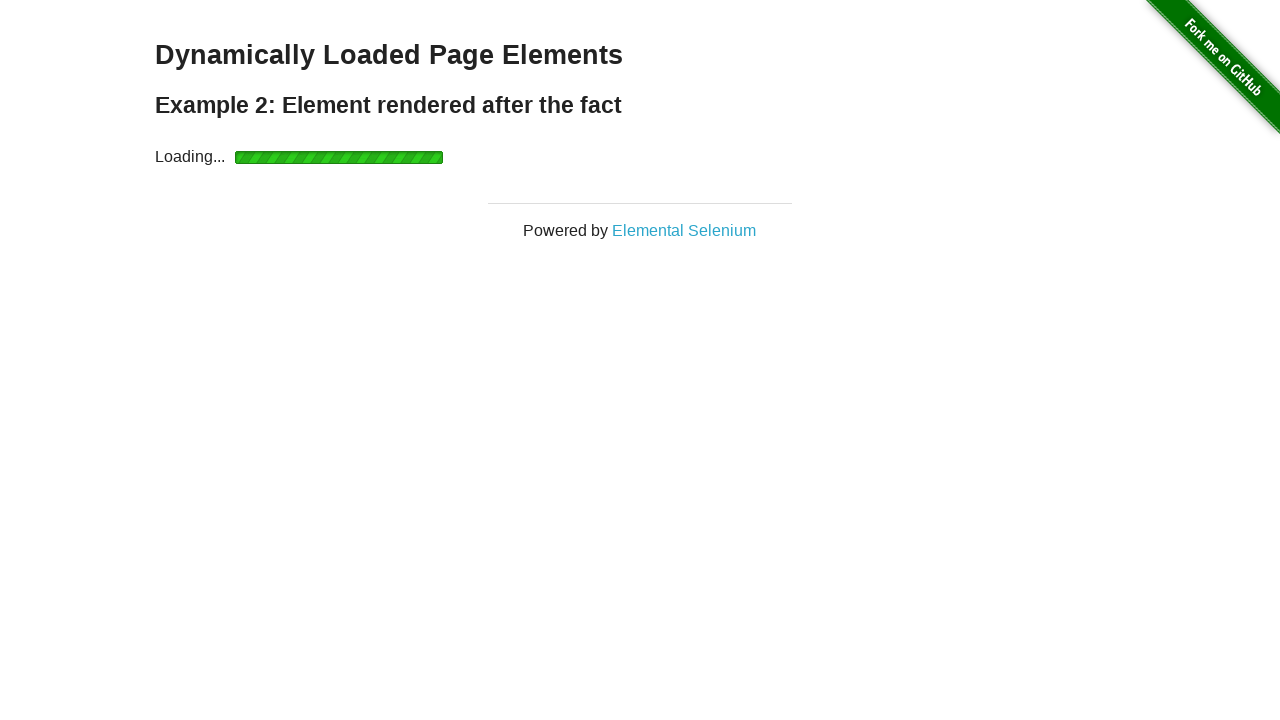

Hello World! text appeared in Example 2
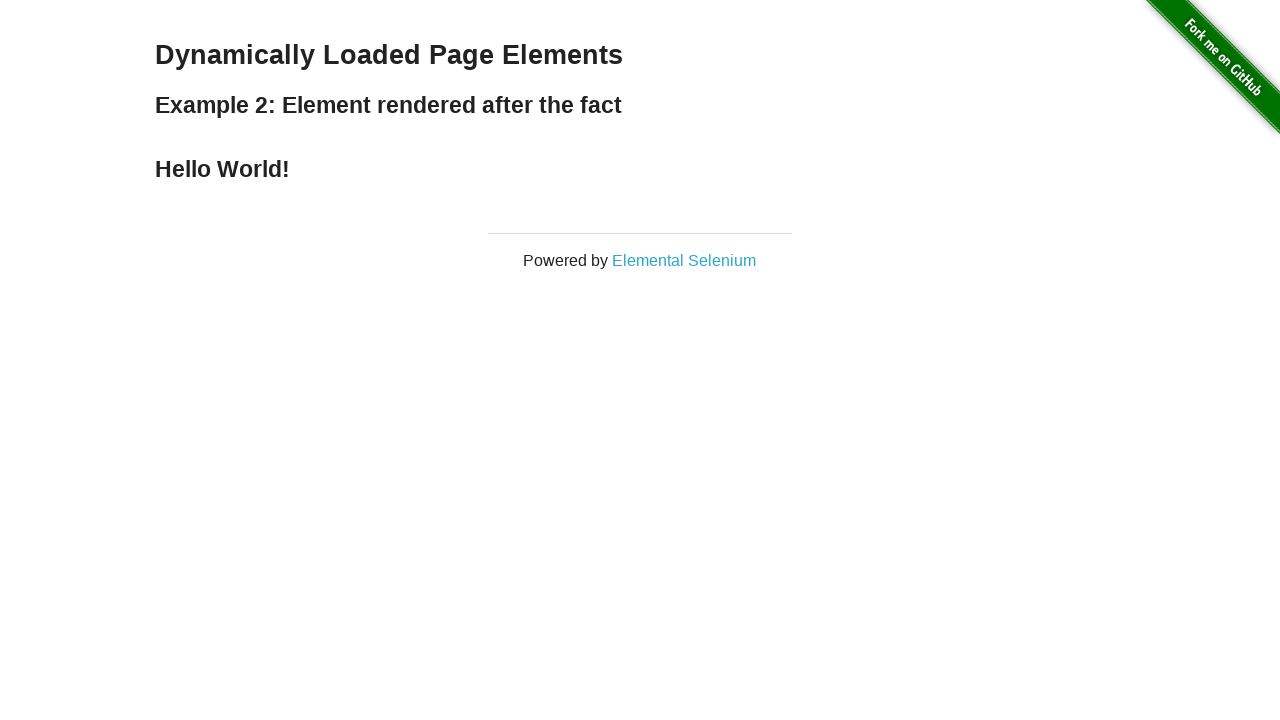

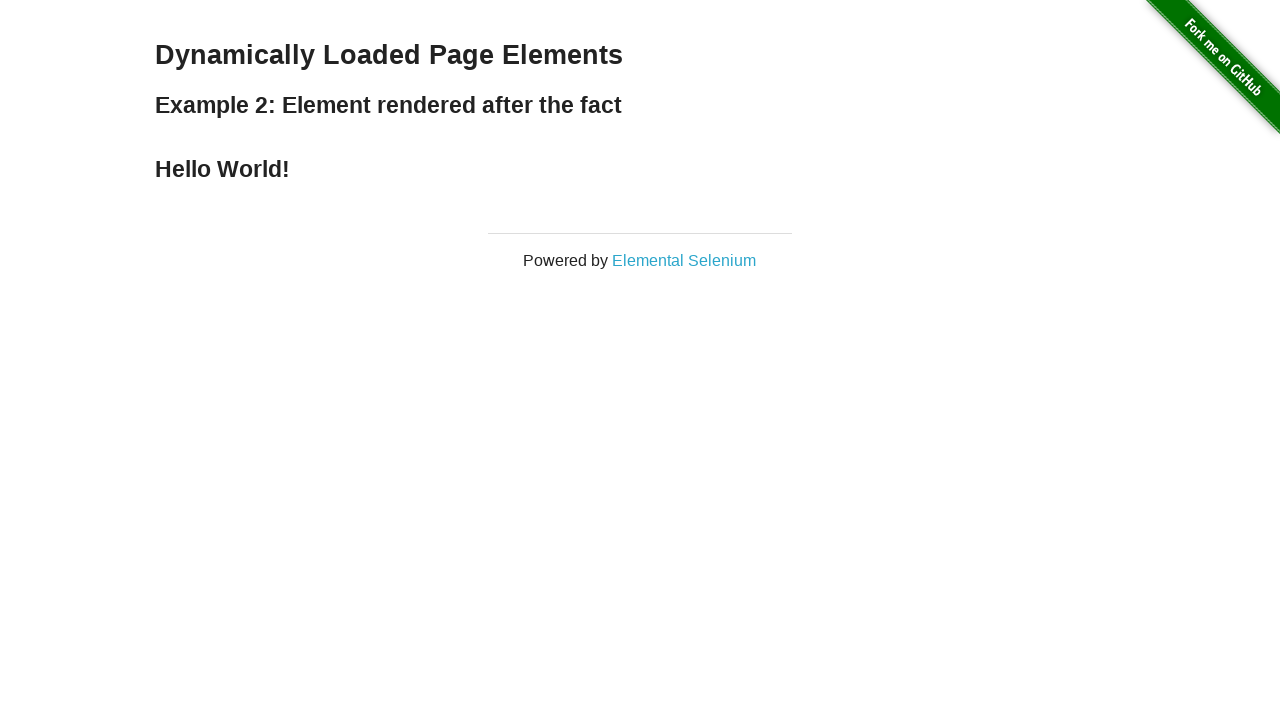